Tests opting out of A/B tests by adding a cookie on the target page, refreshing, and verifying the page shows "No A/B Test" heading.

Starting URL: http://the-internet.herokuapp.com/abtest

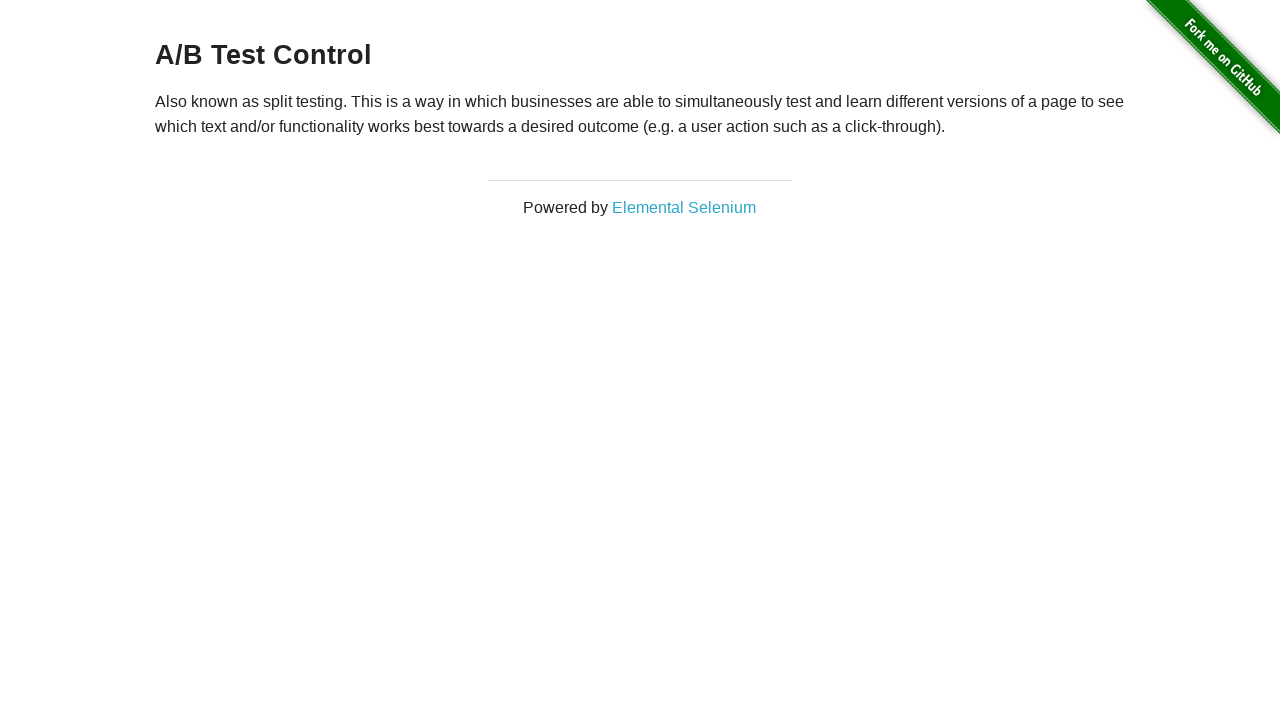

Retrieved initial heading text from A/B test page
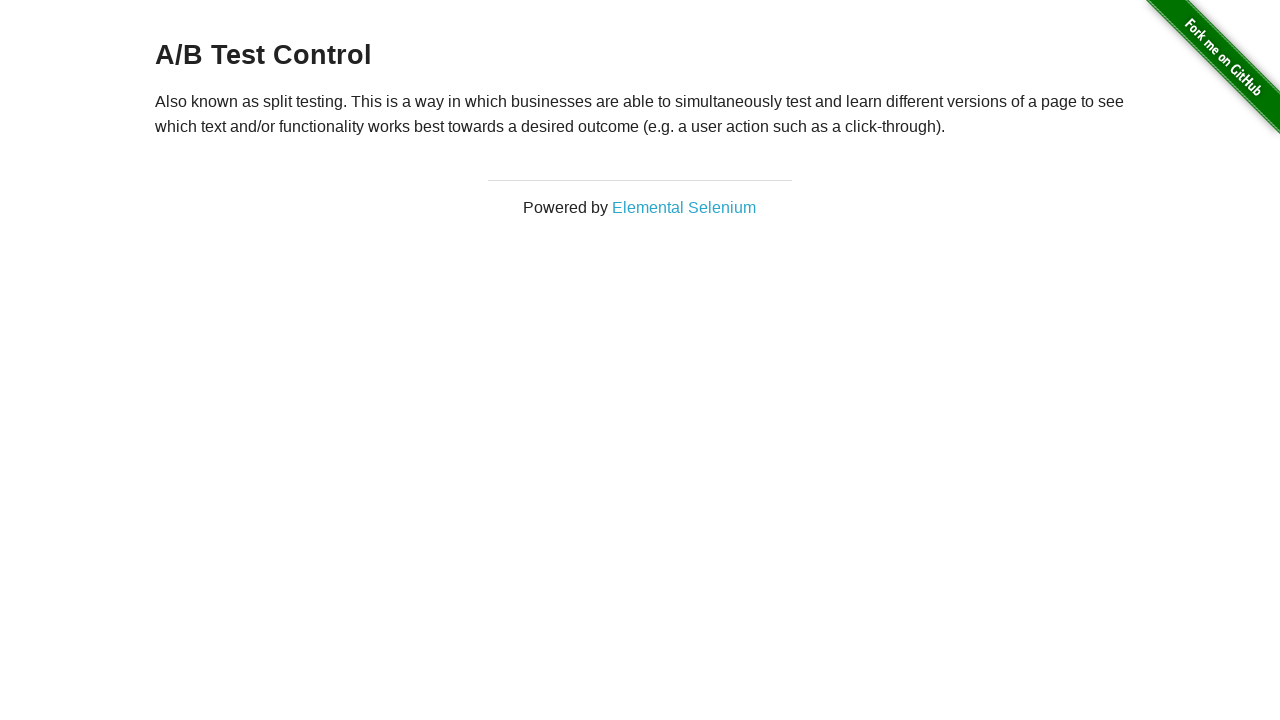

Verified heading is either 'A/B Test Variation 1' or 'A/B Test Control'
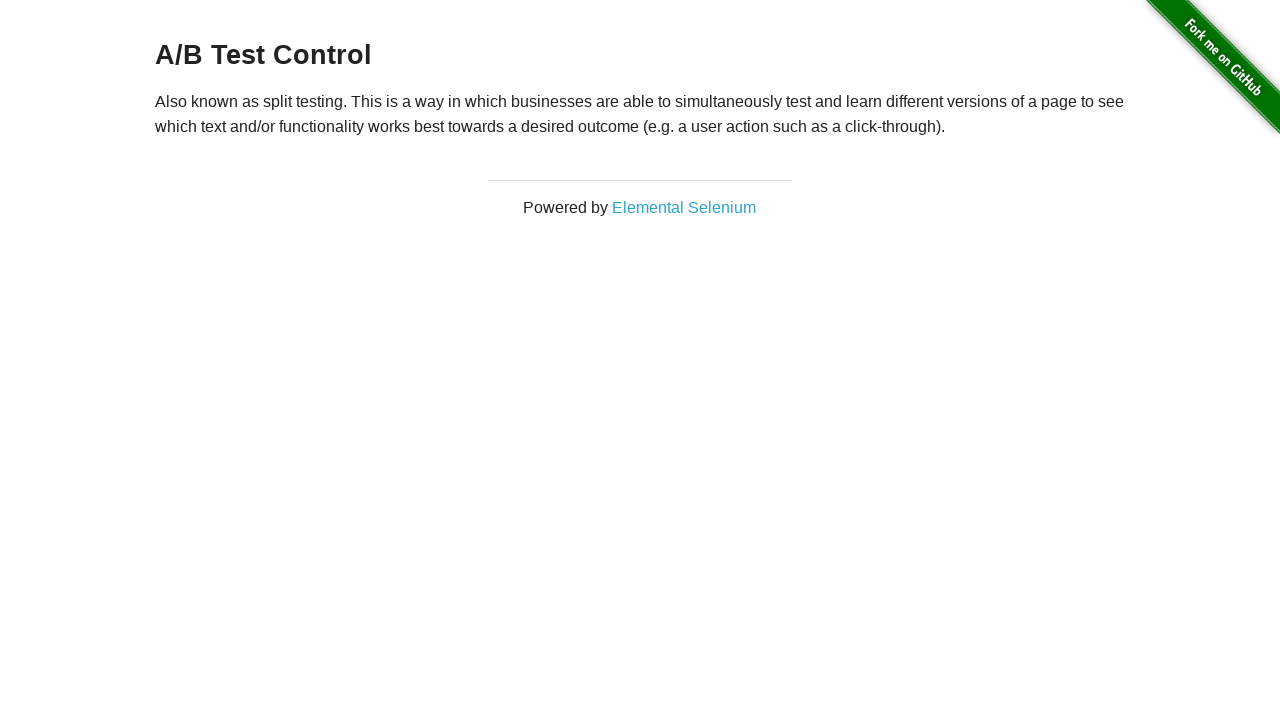

Added optimizelyOptOut cookie to context
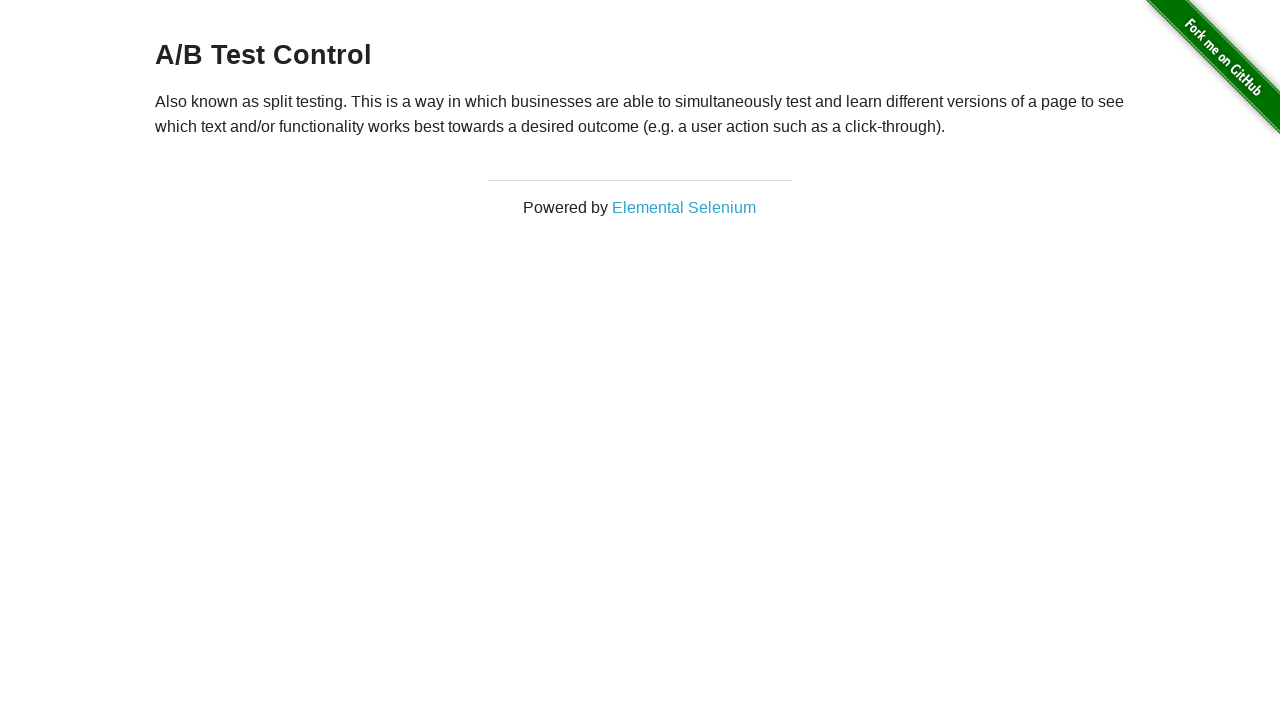

Reloaded page to apply opt-out cookie
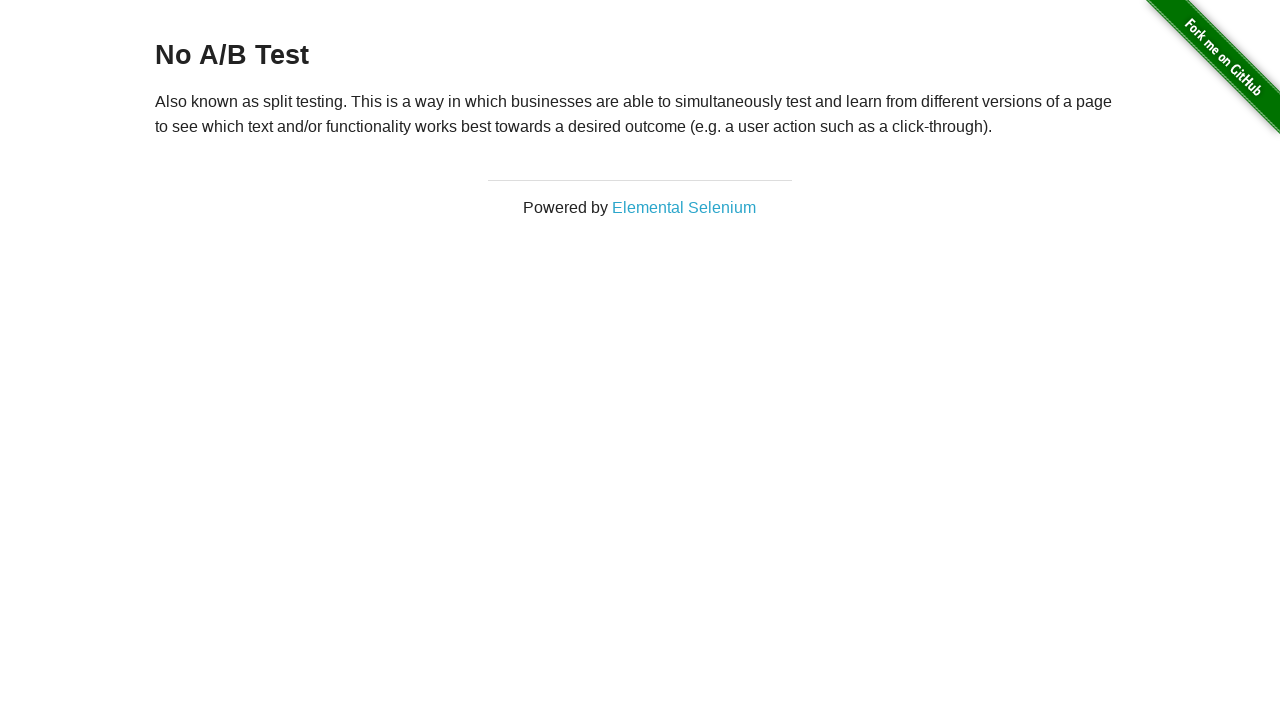

Retrieved heading text after page reload
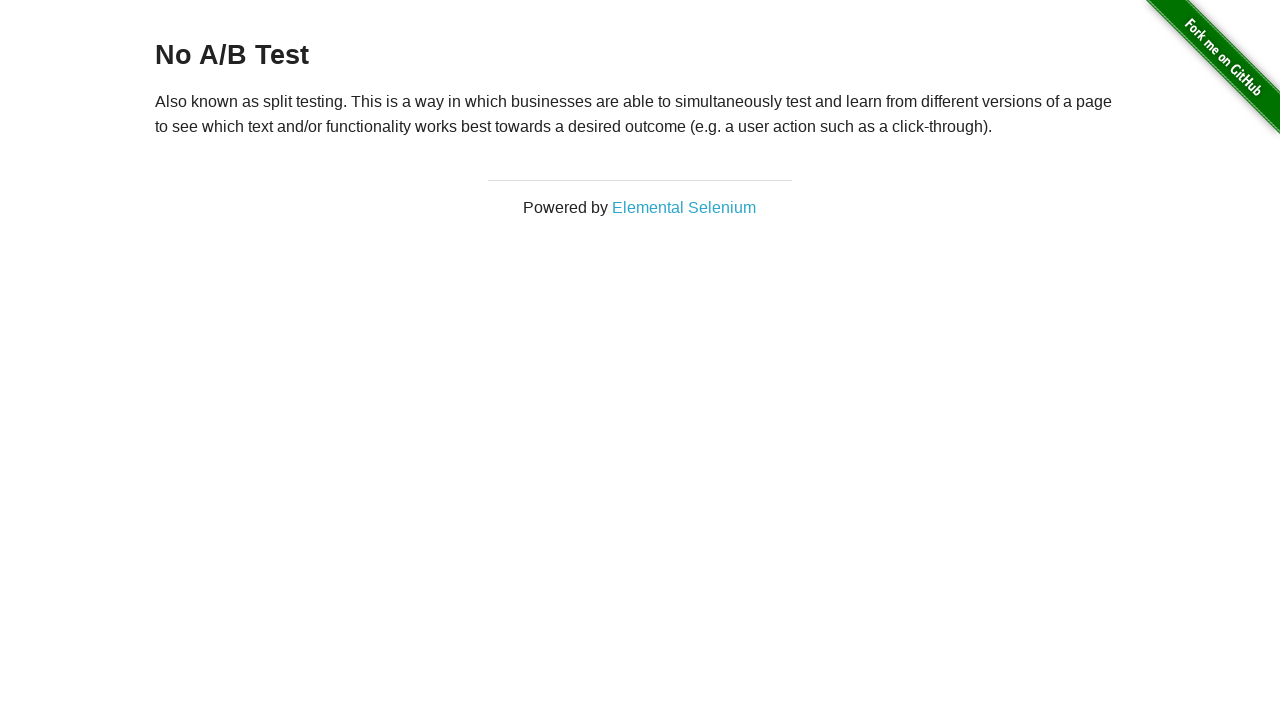

Verified heading is now 'No A/B Test', confirming successful opt-out
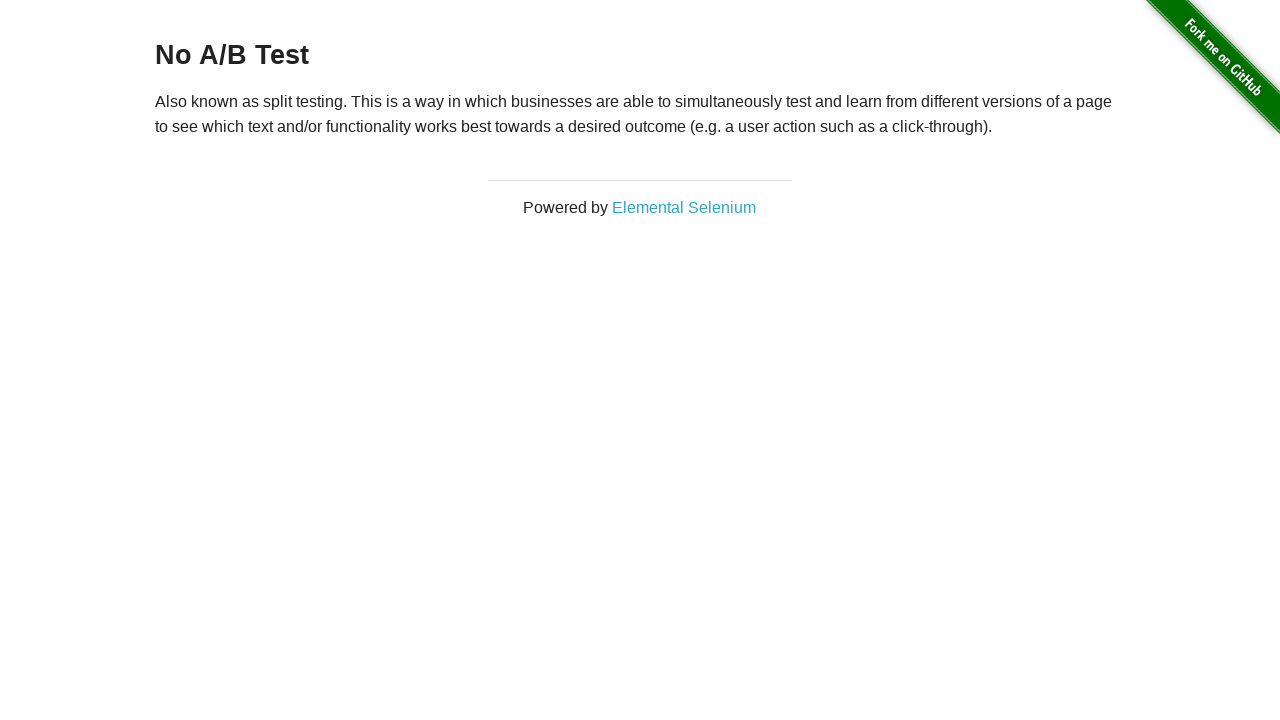

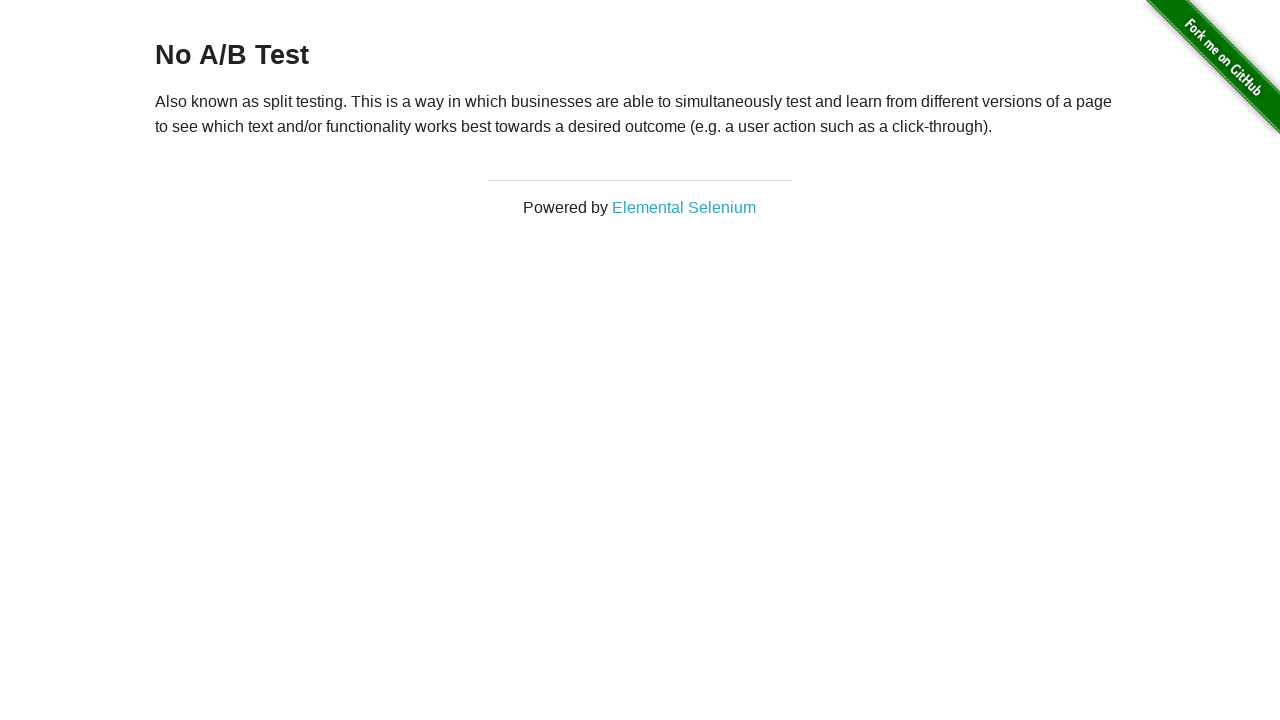